Tests the Belgian business registry page by clicking the "Show function holders" button to reveal additional information about a company, then verifies the function holders table is displayed.

Starting URL: https://kbopub.economie.fgov.be/kbopub/toonondernemingps.html?ondernemingsnummer=502465839

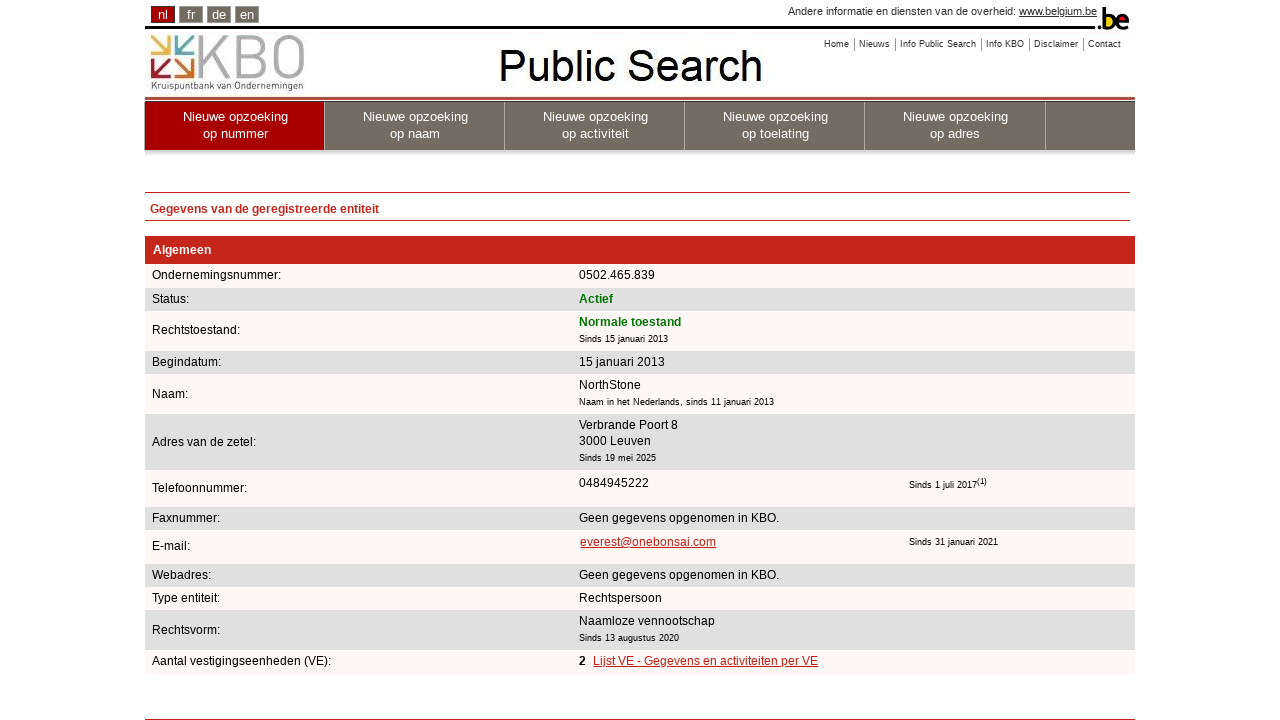

Clicked 'Show function holders' button to reveal additional company information at (446, 361) on internal:text="Toon de functiehouders"i
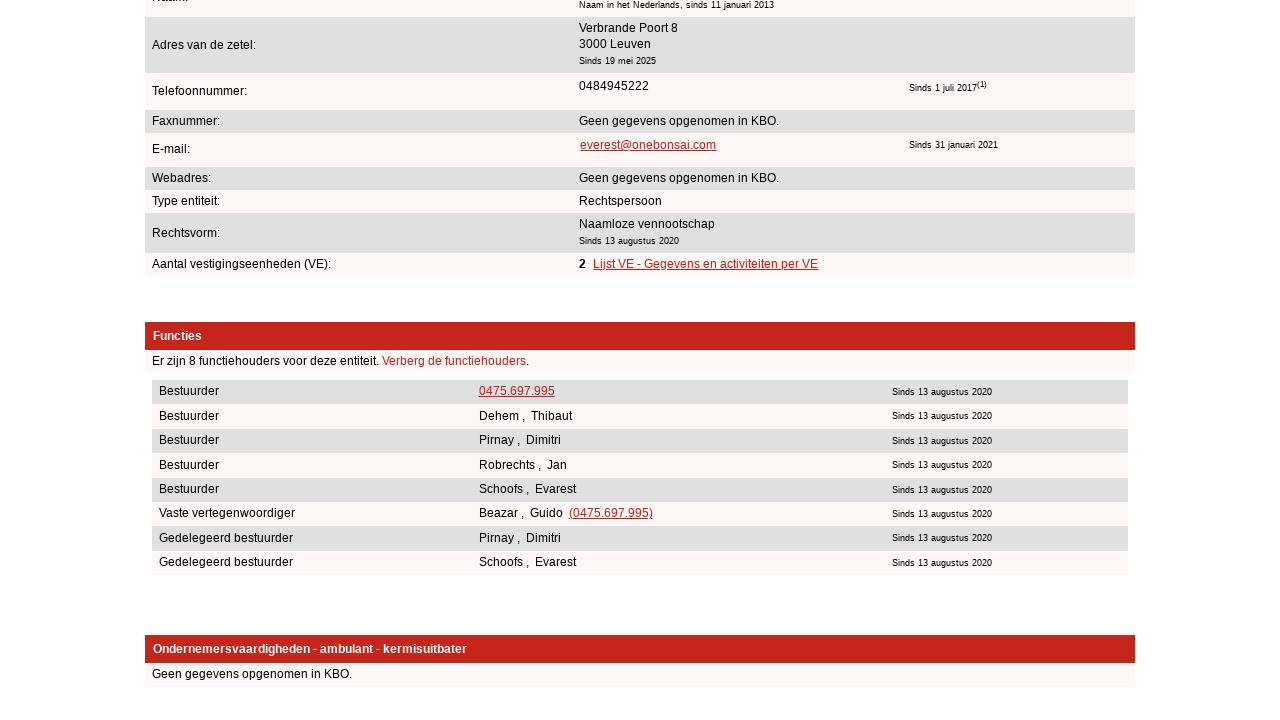

Function holders table loaded and became visible
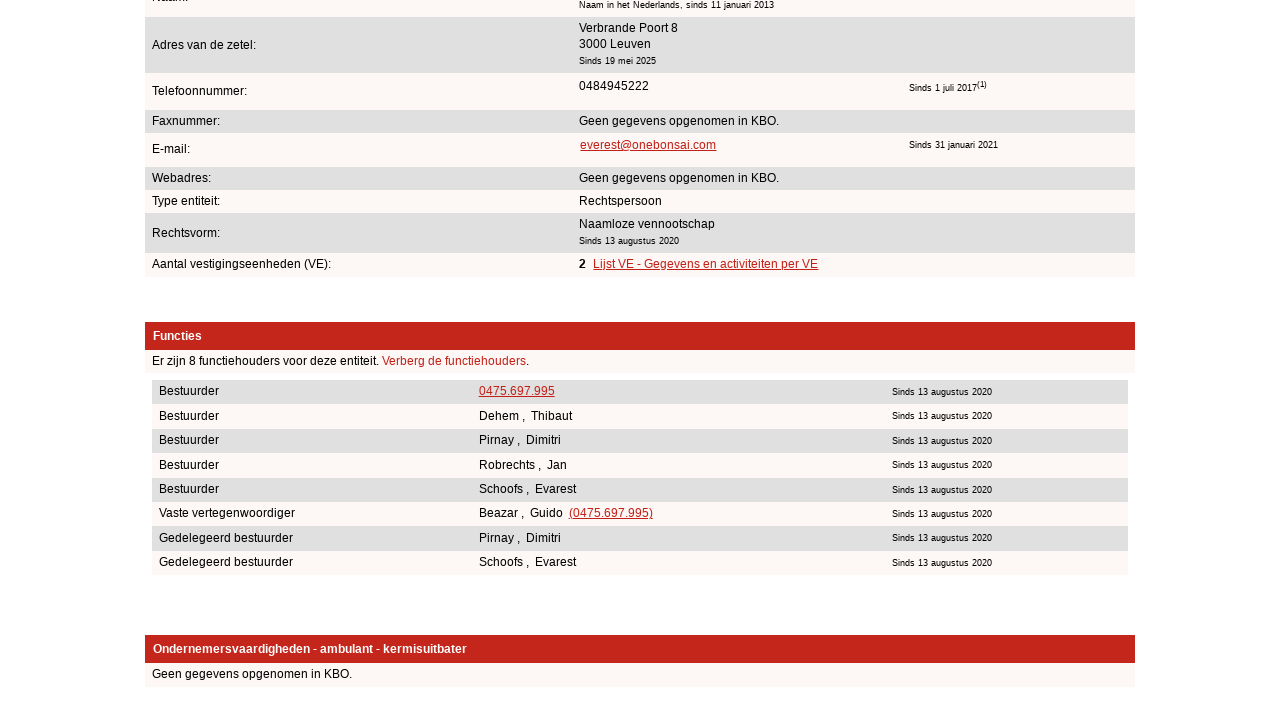

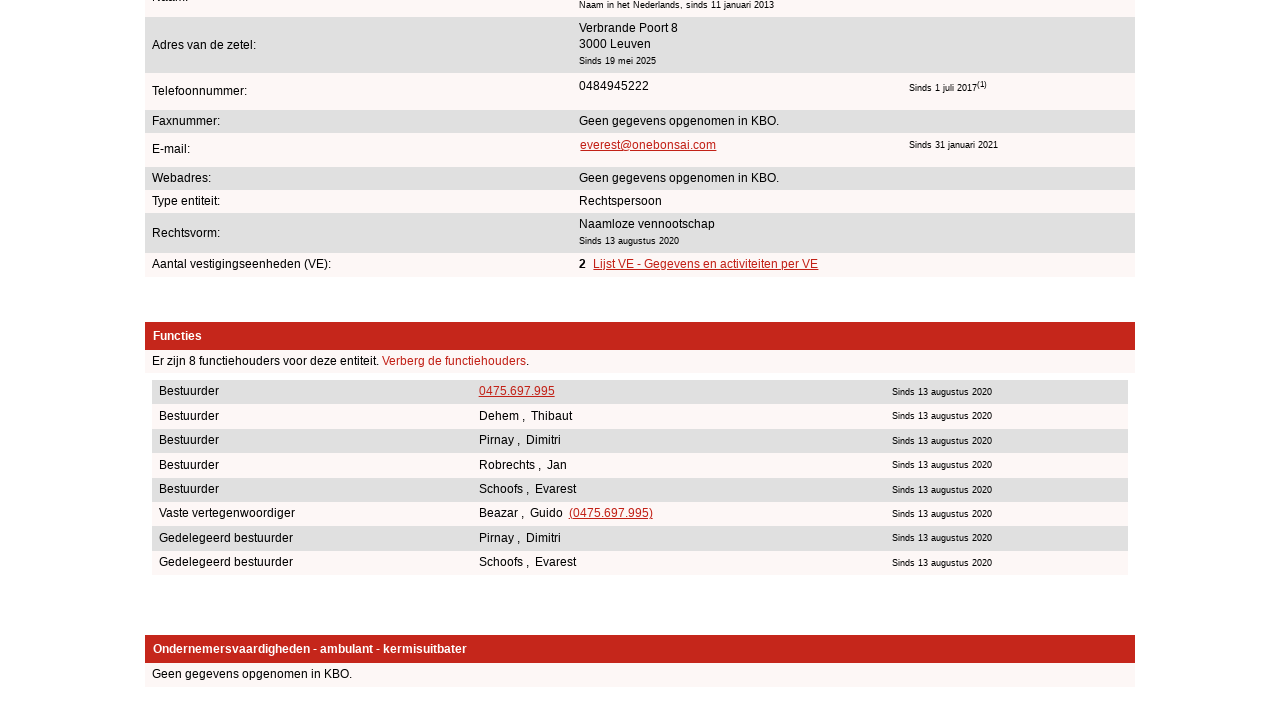